Tests negative validation by entering an invalid phone number with 11 digits and submitting the form to verify validation behavior.

Starting URL: https://demoqa.com/automation-practice-form

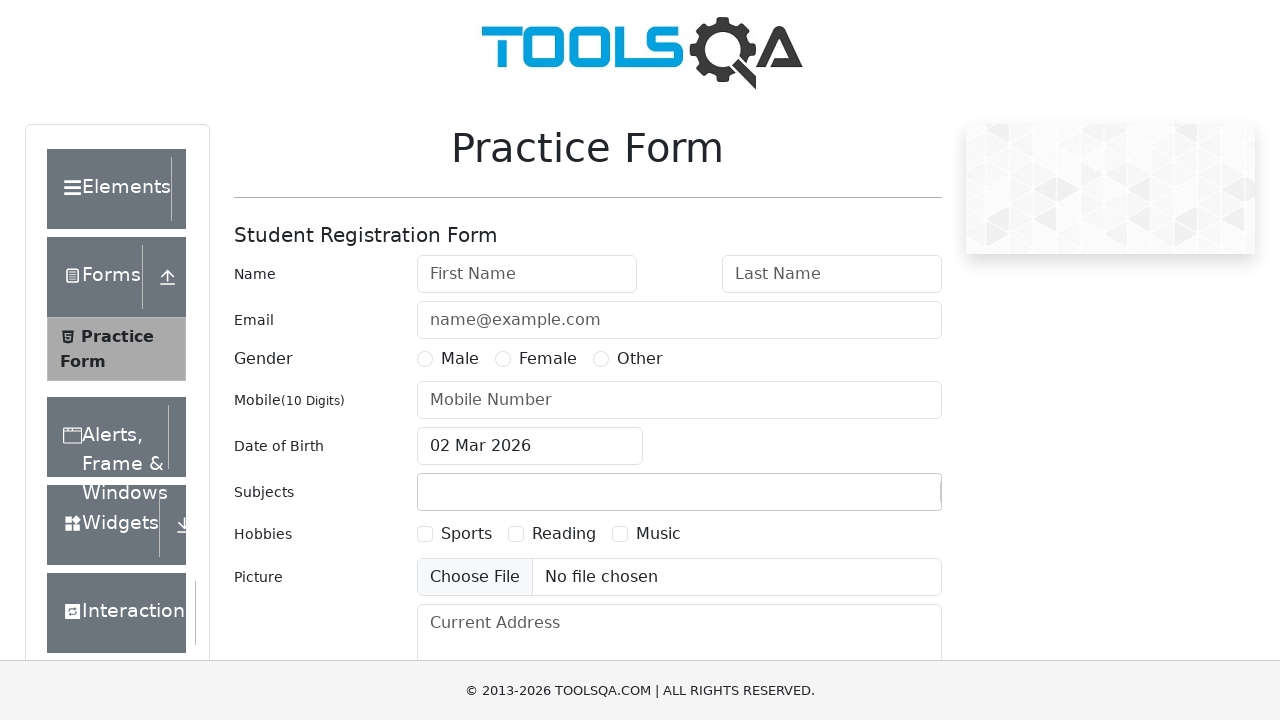

Navigated to automation practice form page
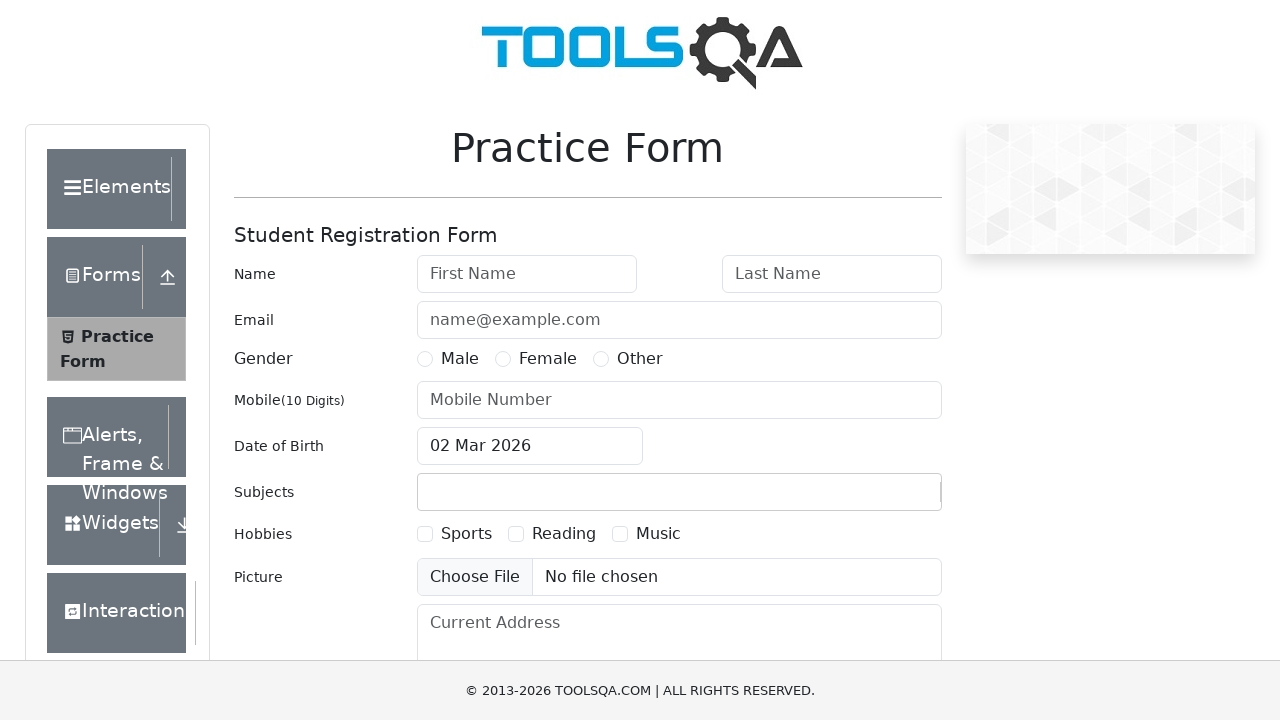

Filled phone number field with 11 digits (55512345678) - invalid input on #userNumber
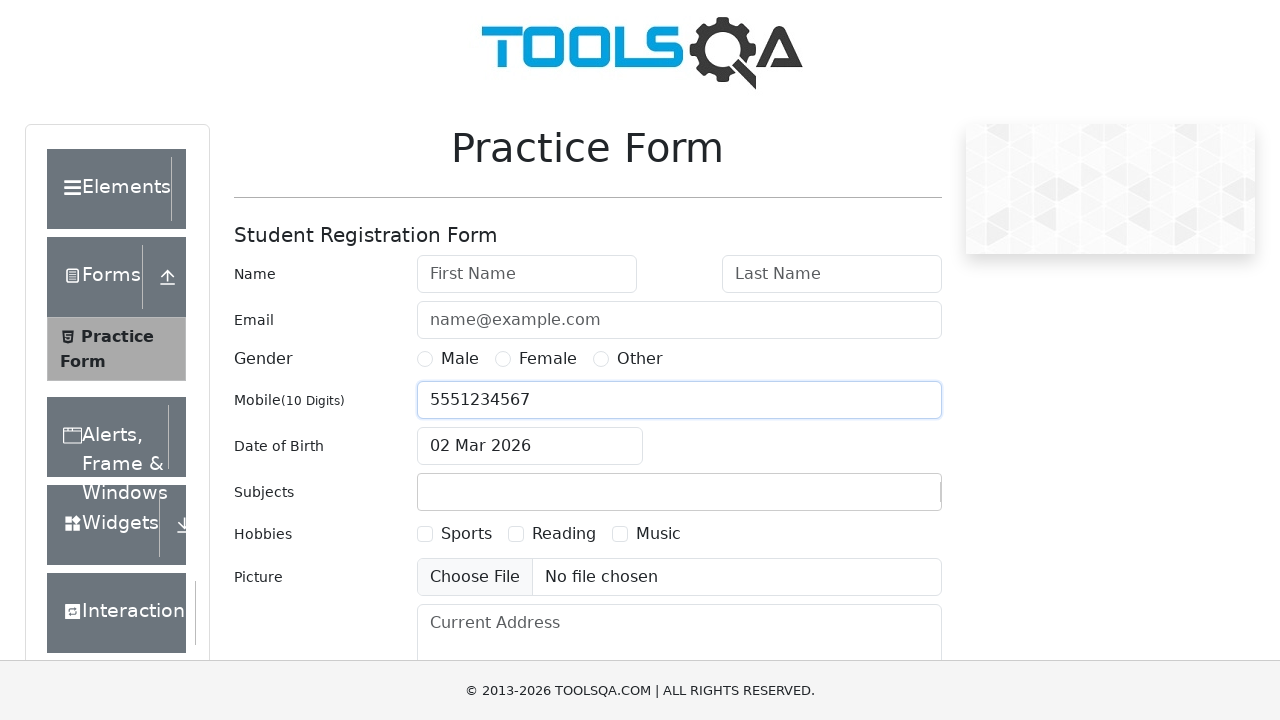

Clicked submit button to attempt form submission with invalid phone number at (885, 499) on #submit
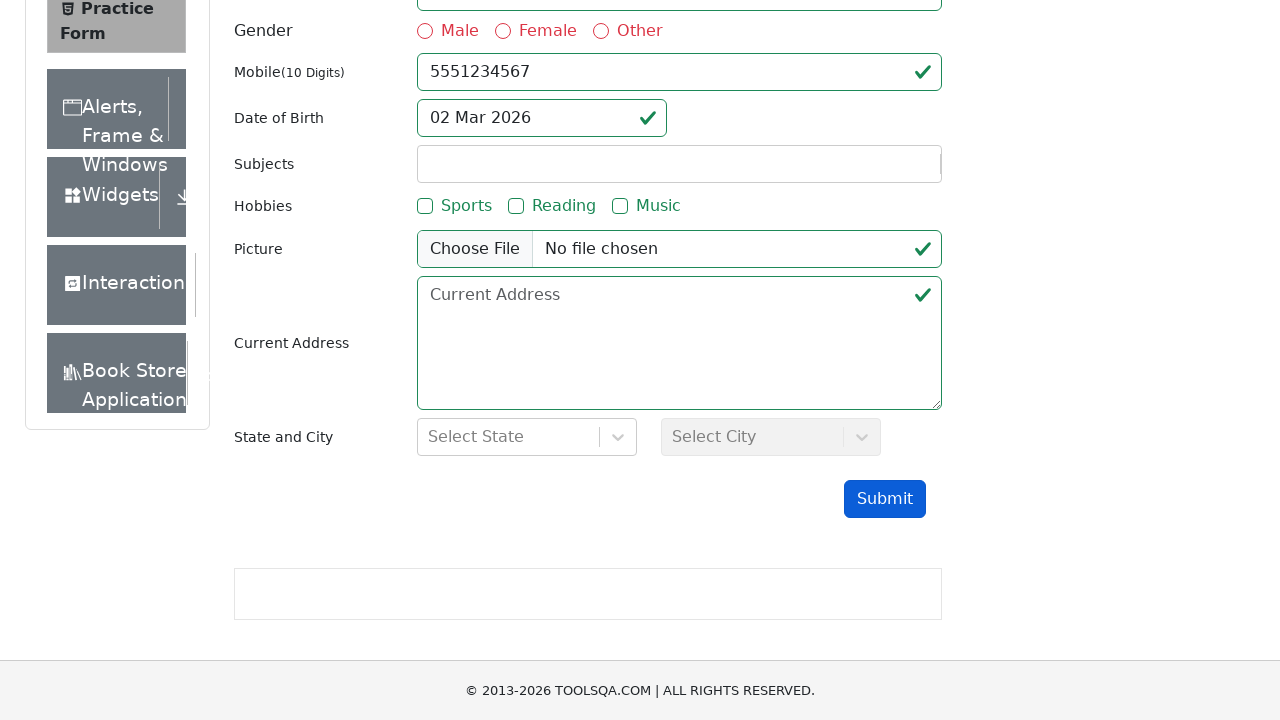

Waited 1 second to observe validation behavior
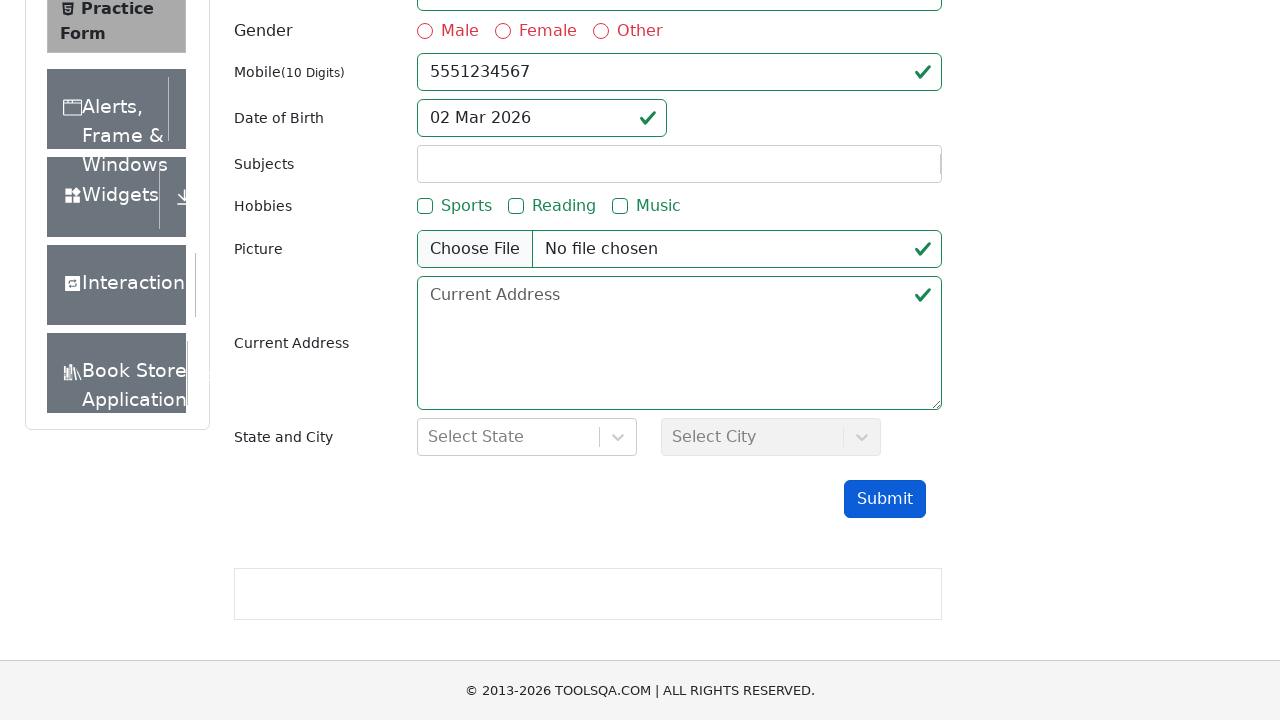

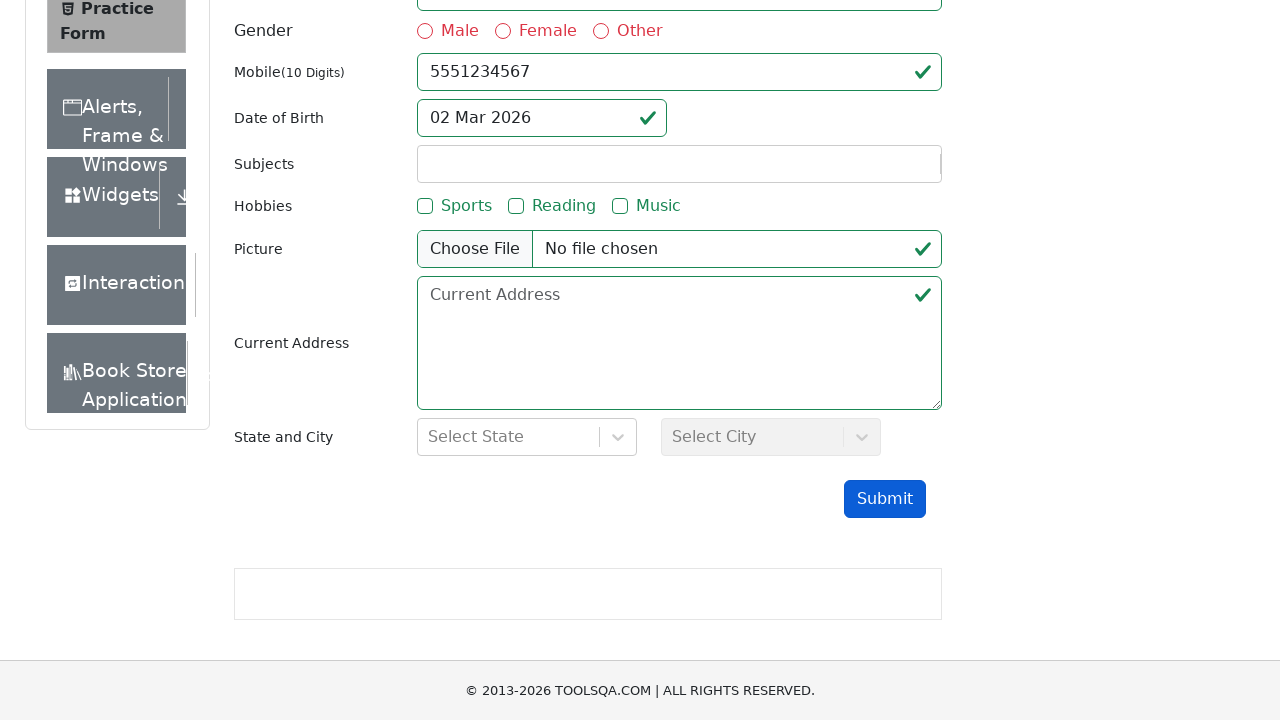